Tests select dropdown functionality by selecting an option by its value from the old-style select menu

Starting URL: https://demoqa.com/select-menu

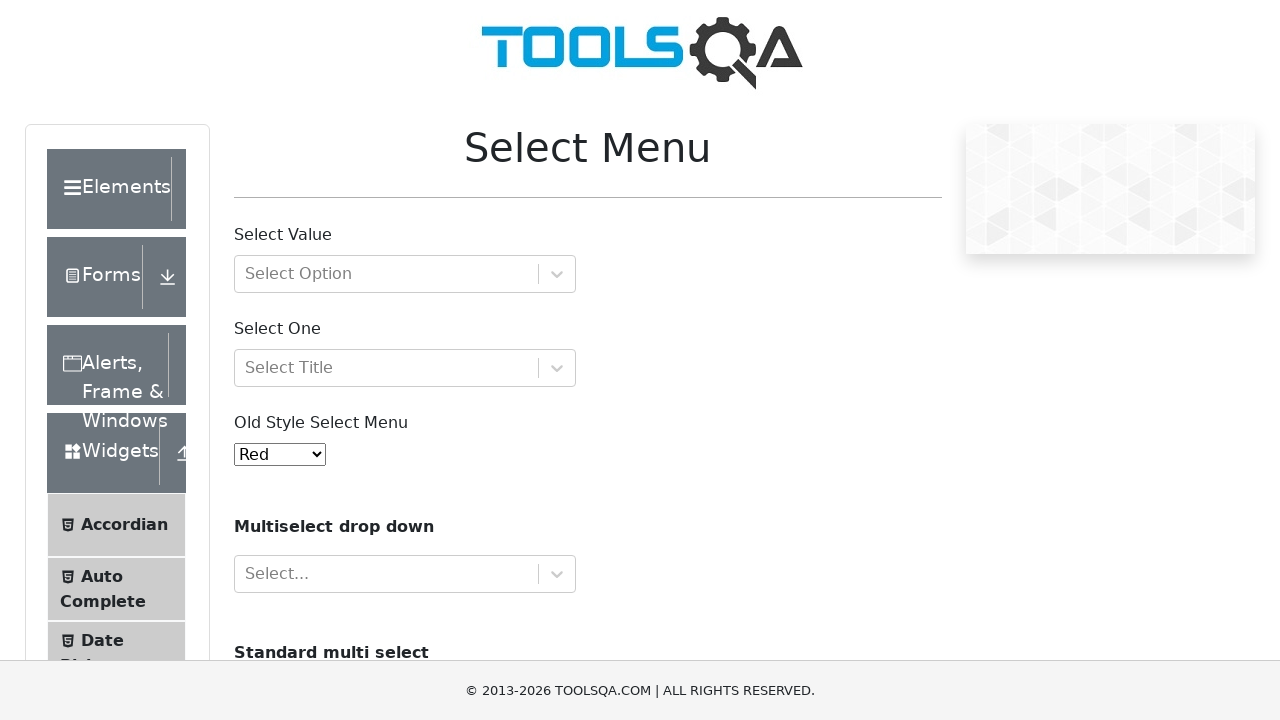

Selected option with value '5' from the old-style select menu on #oldSelectMenu
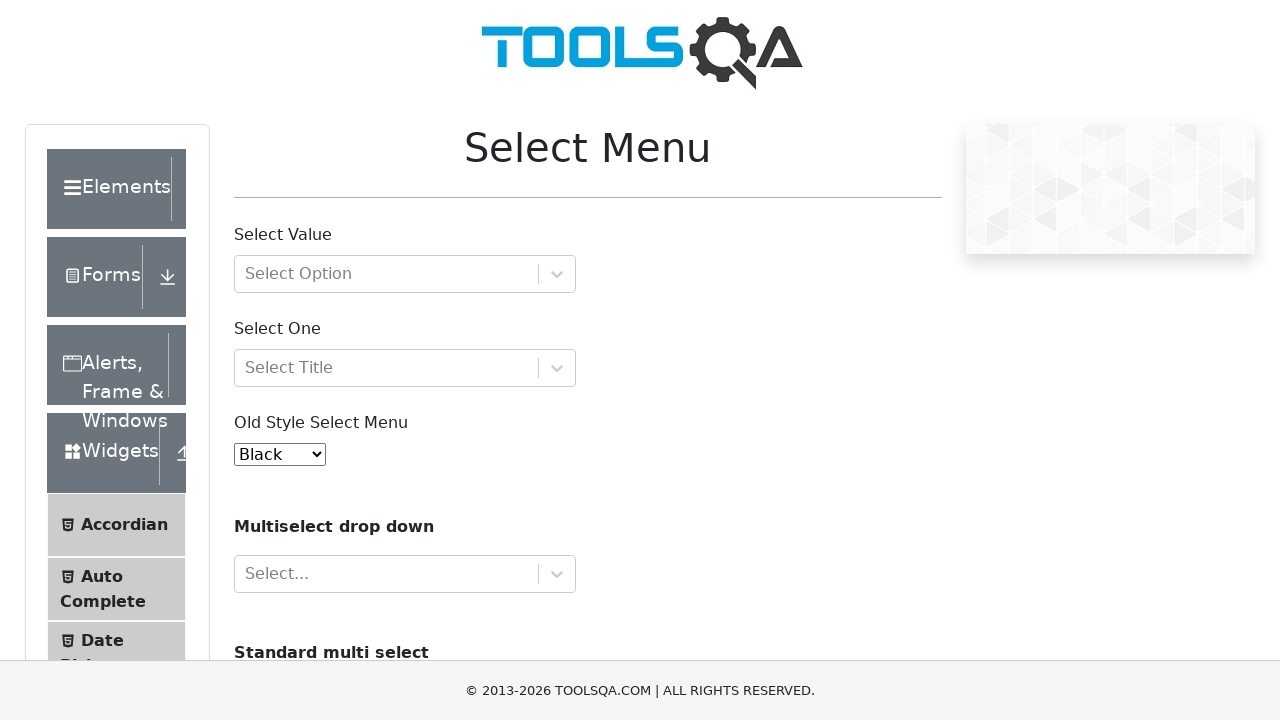

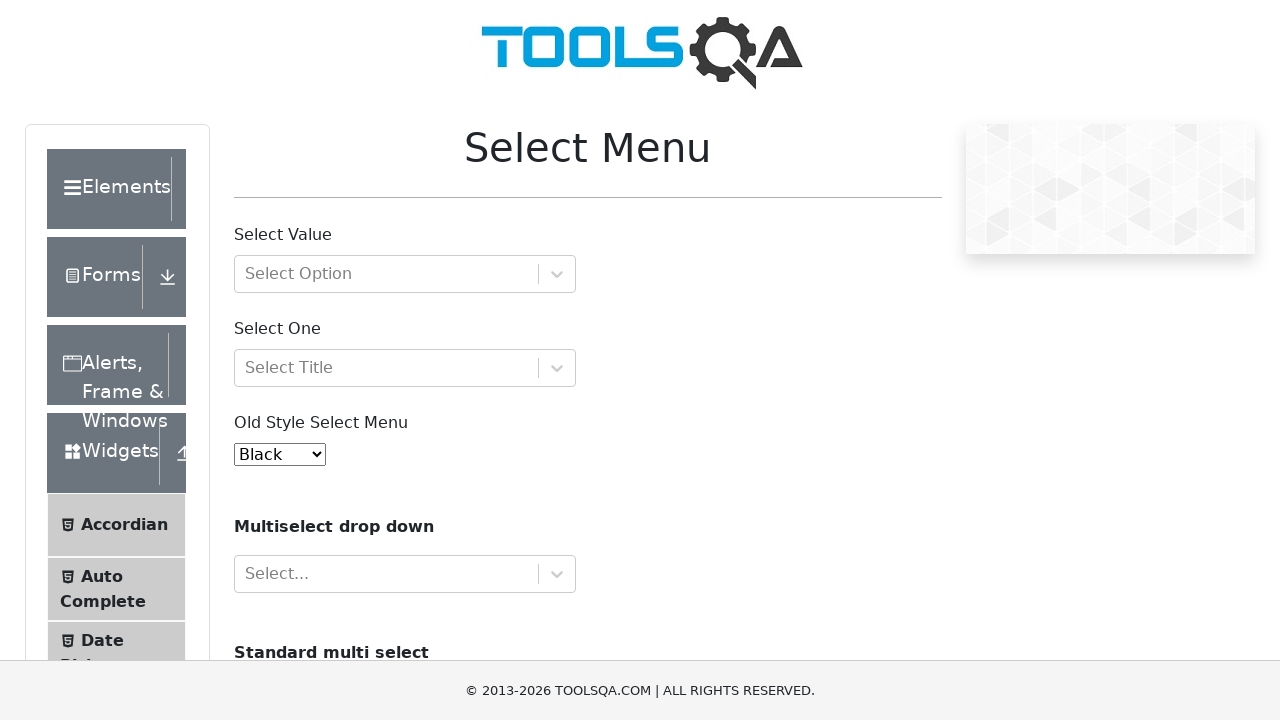